Tests that toggle-all checkbox updates state when individual items are completed or cleared

Starting URL: https://demo.playwright.dev/todomvc

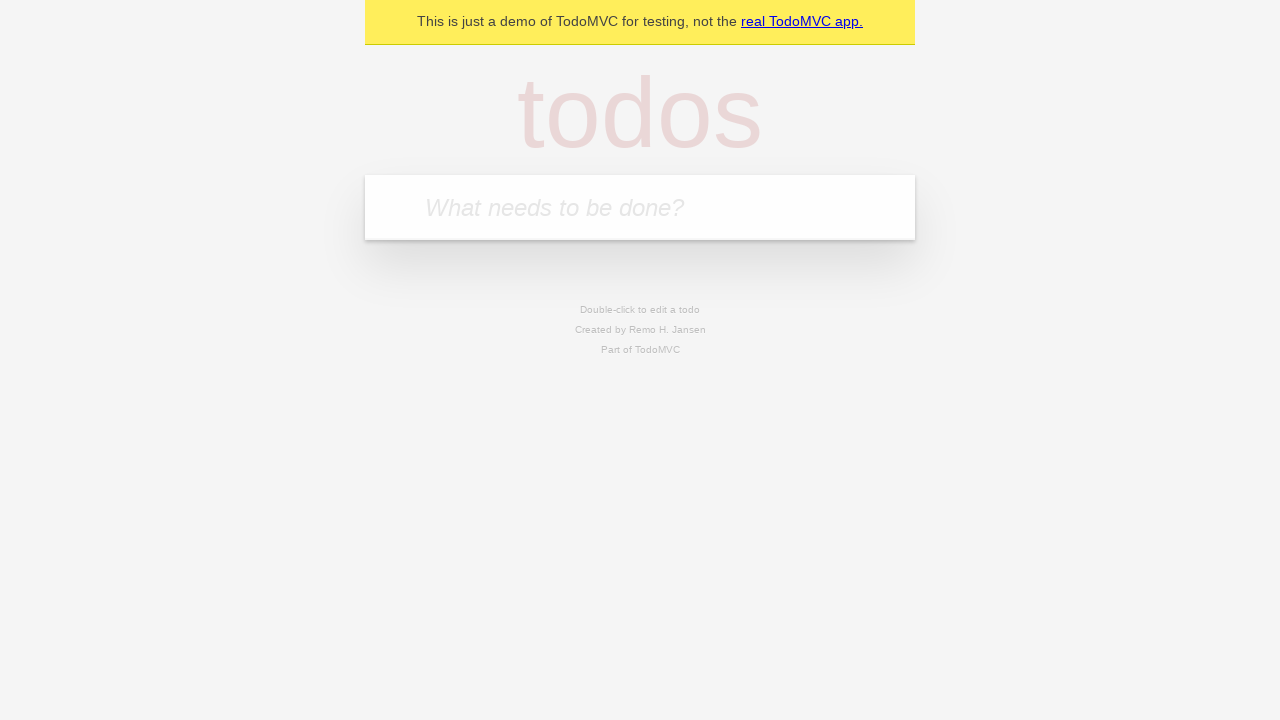

Filled new todo input with 'buy some cheese' on .new-todo
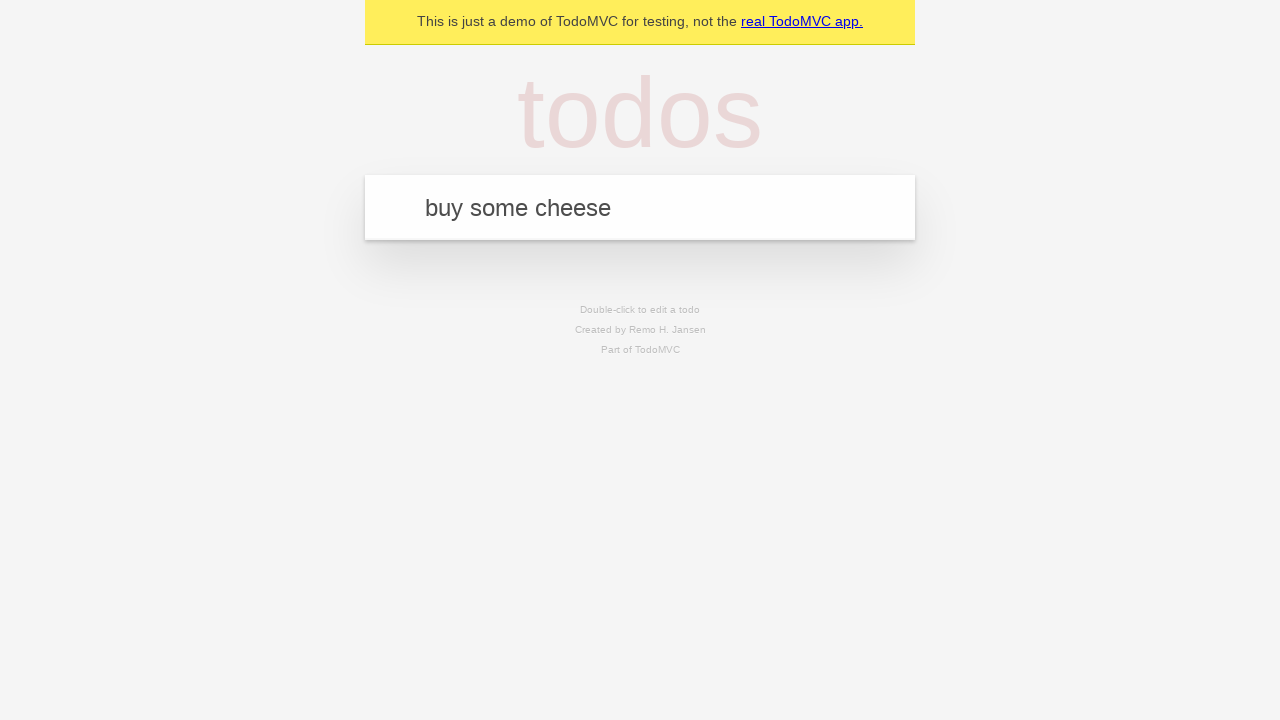

Pressed Enter to create first todo on .new-todo
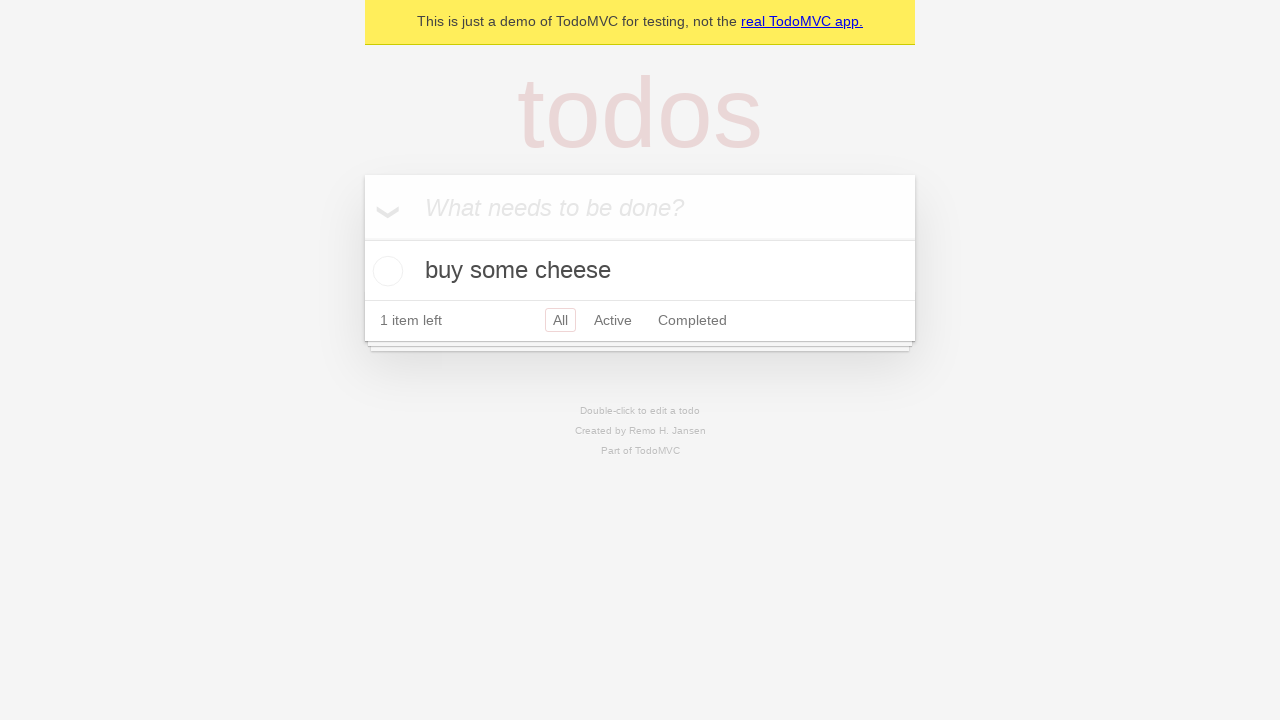

Filled new todo input with 'feed the cat' on .new-todo
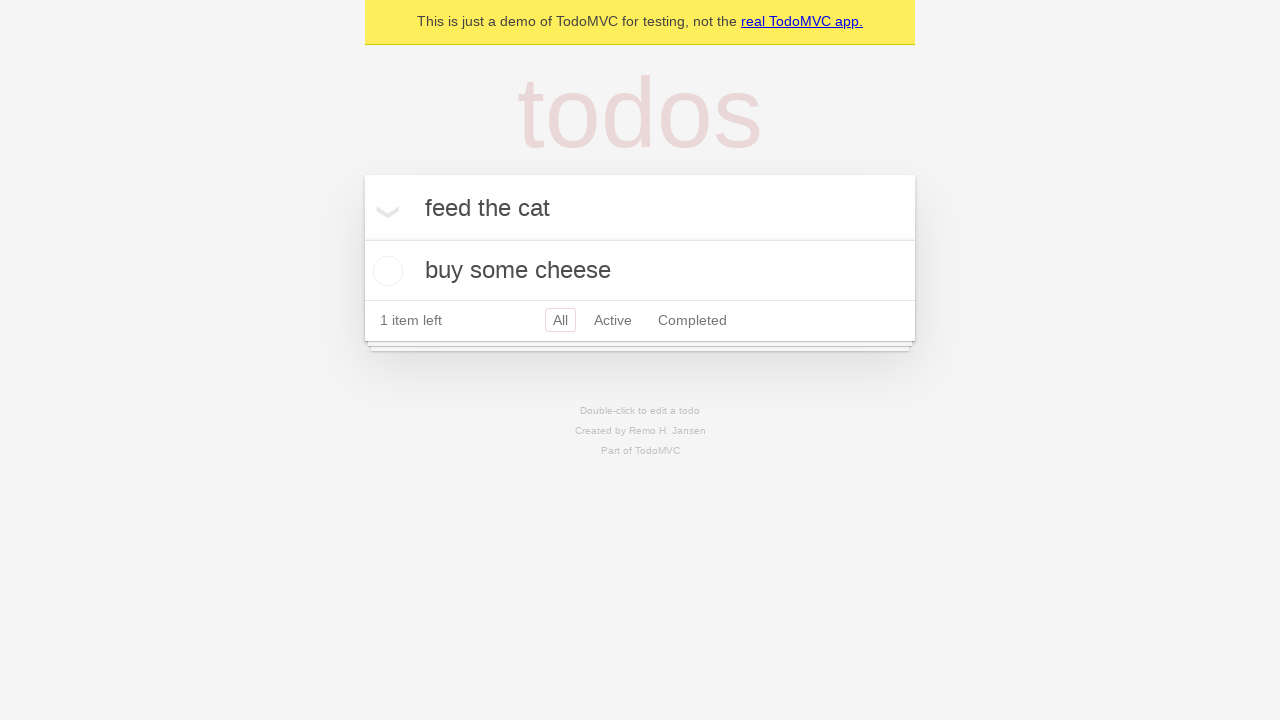

Pressed Enter to create second todo on .new-todo
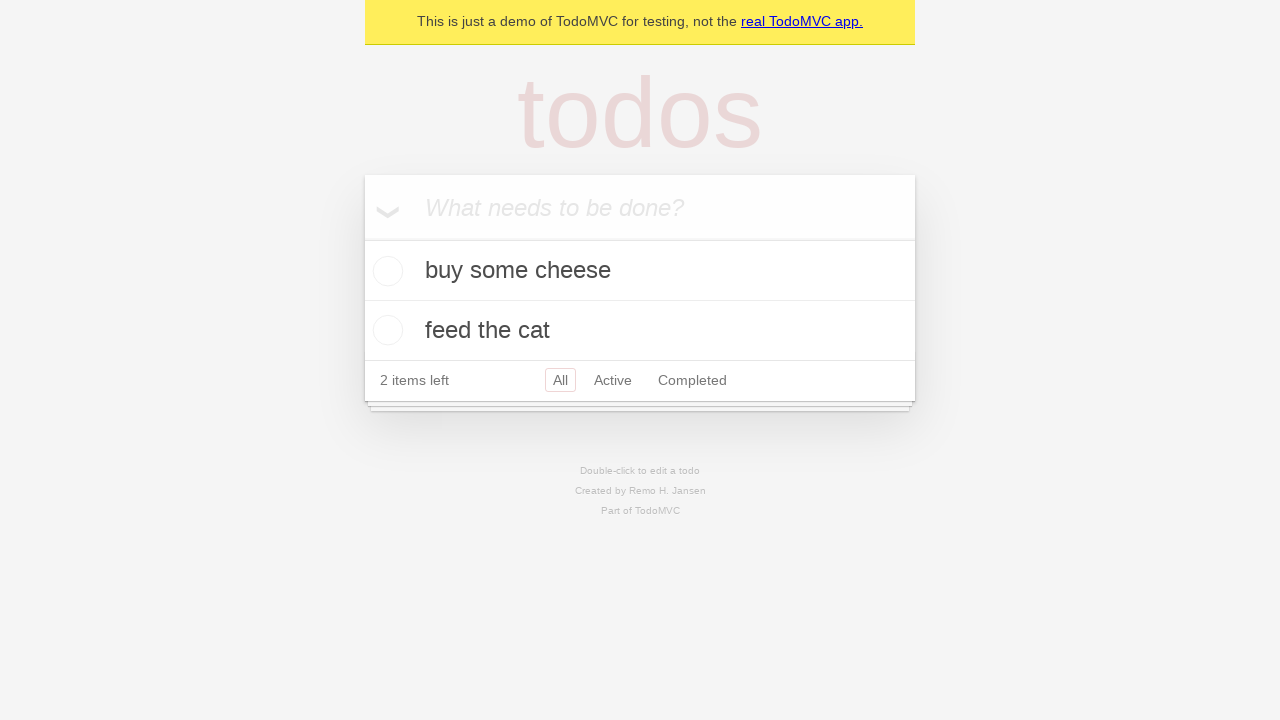

Filled new todo input with 'book a doctors appointment' on .new-todo
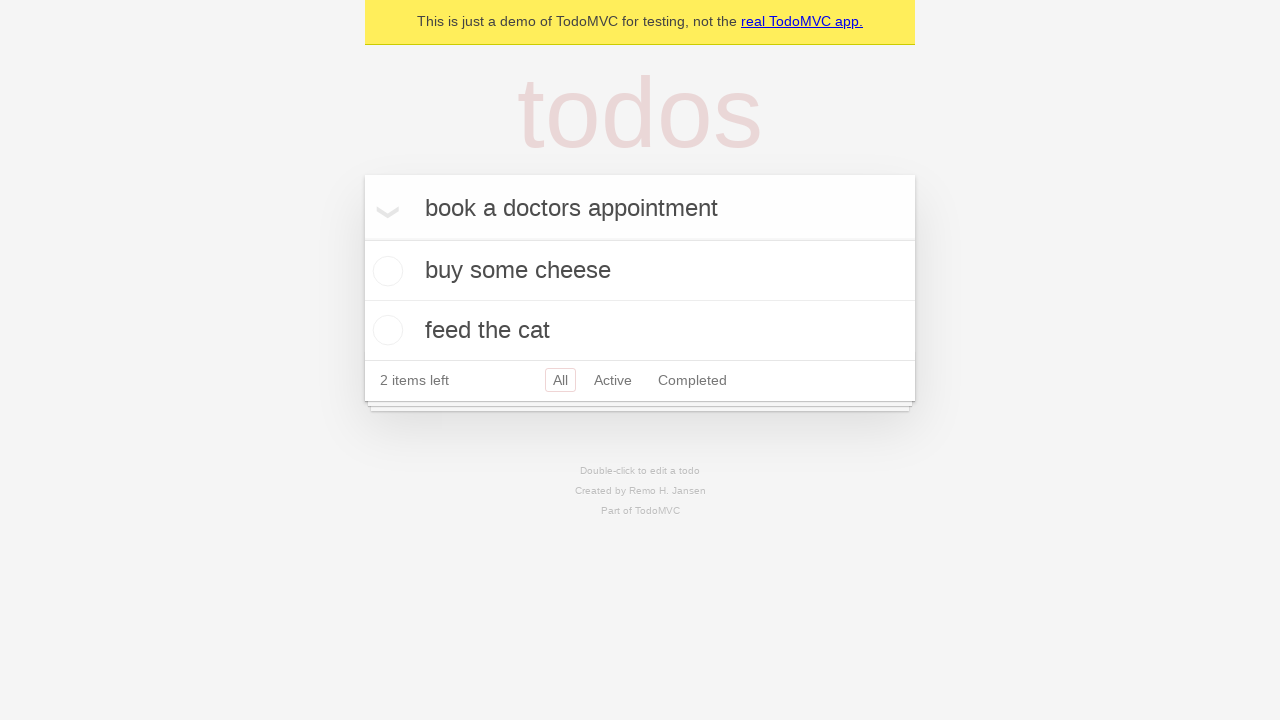

Pressed Enter to create third todo on .new-todo
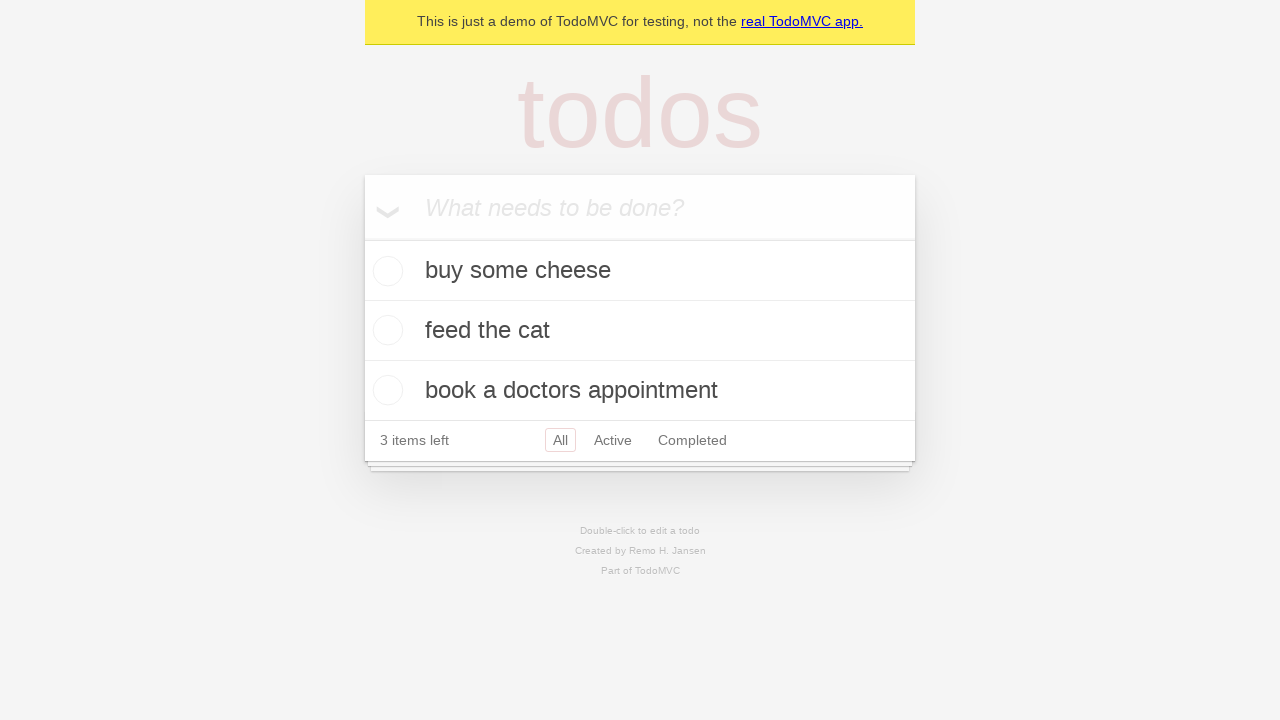

Checked the toggle-all checkbox to mark all todos as completed at (362, 238) on .toggle-all
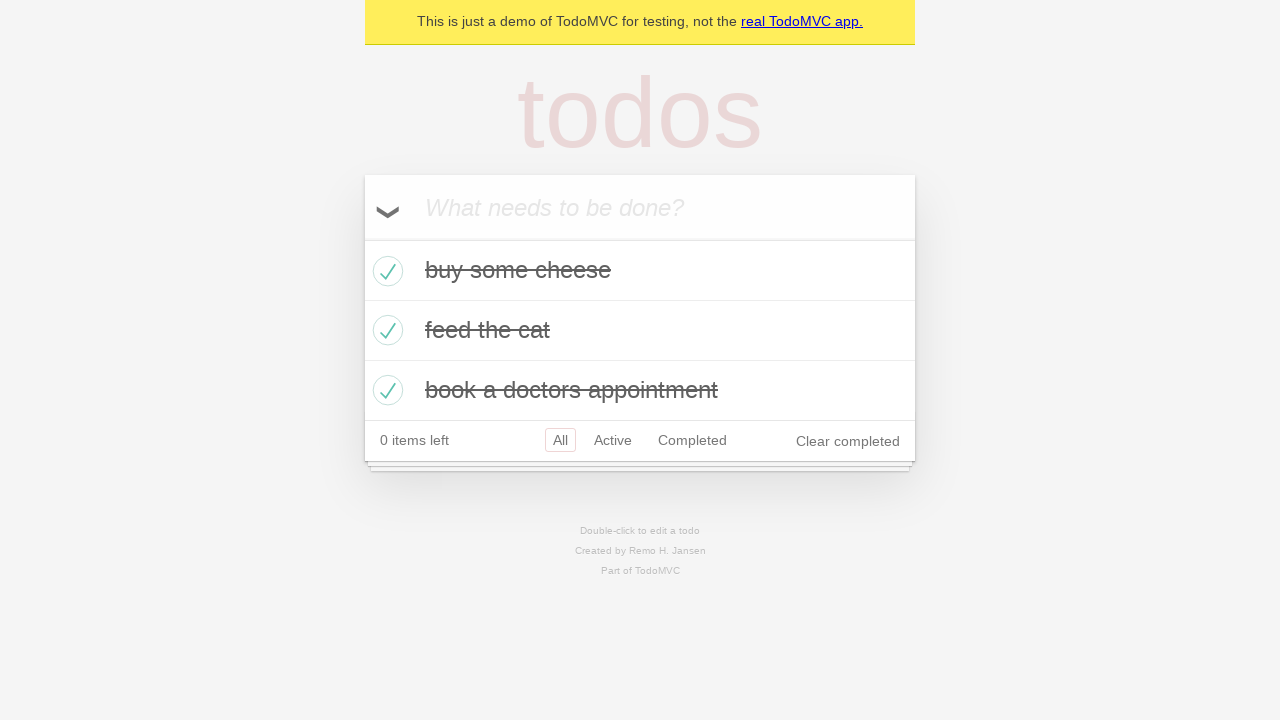

Unchecked the first todo, toggle-all should update state at (385, 271) on .todo-list li >> nth=0 >> .toggle
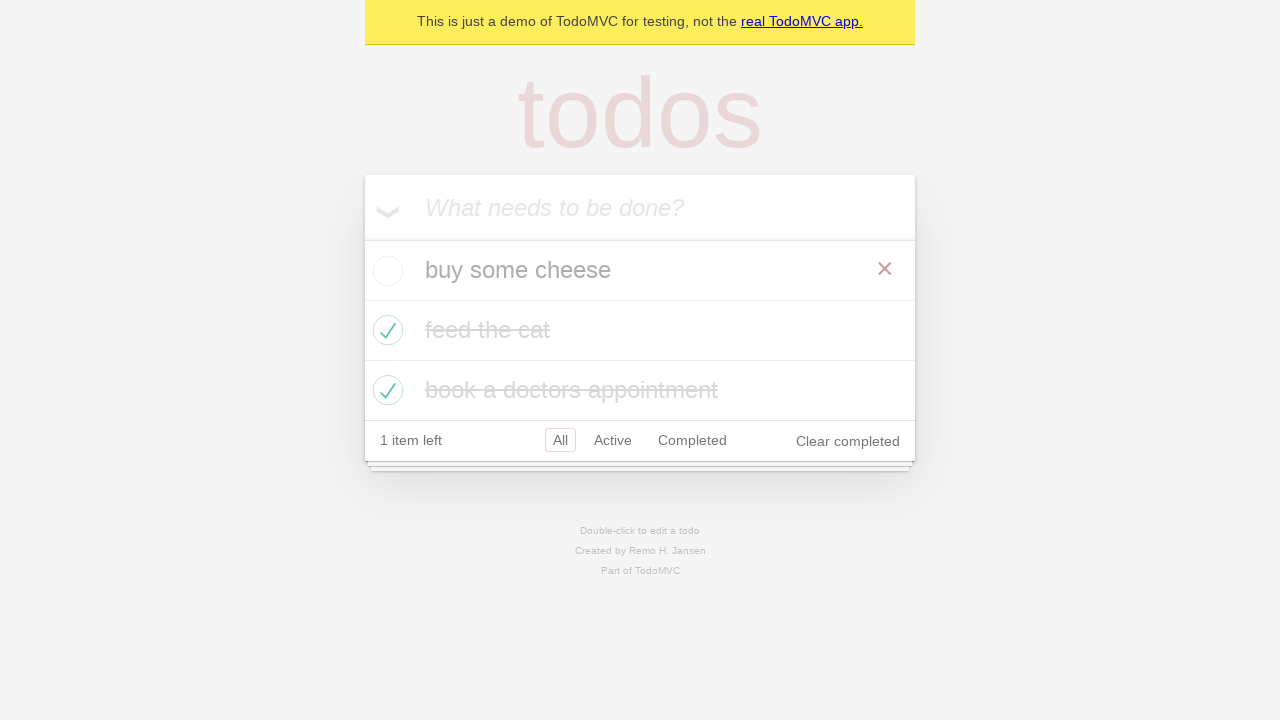

Re-checked the first todo, toggle-all should update state again at (385, 271) on .todo-list li >> nth=0 >> .toggle
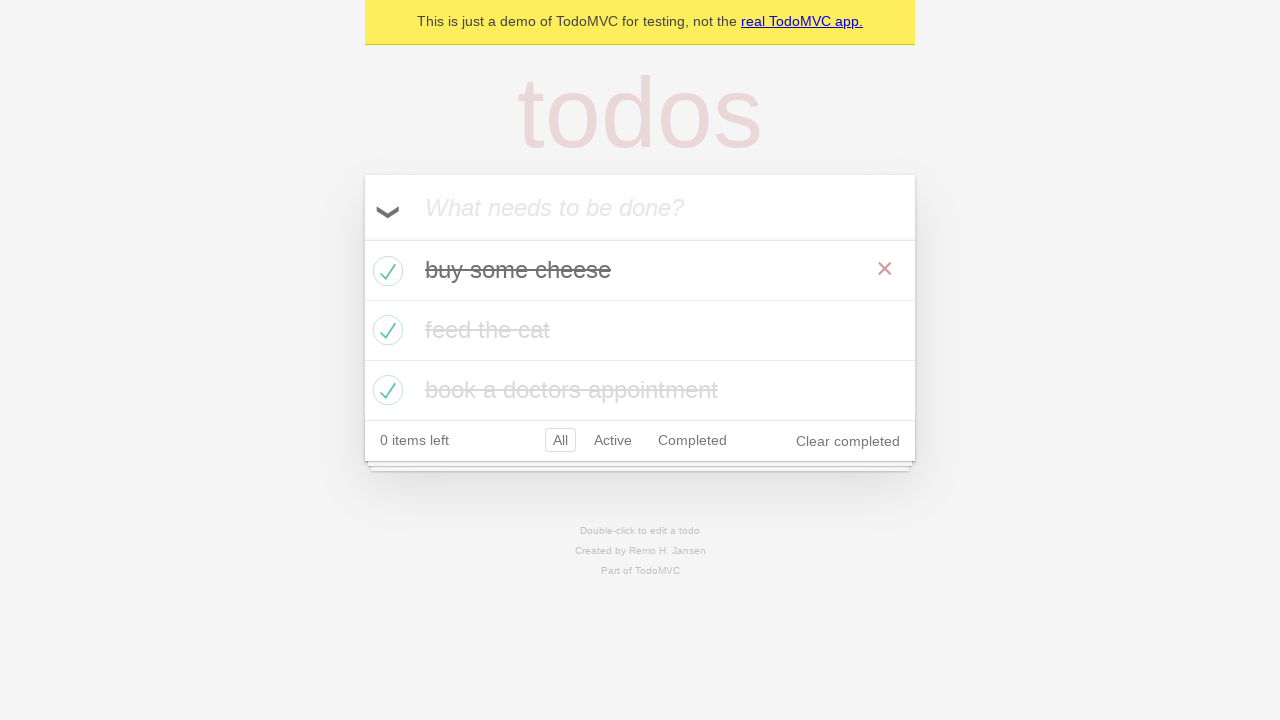

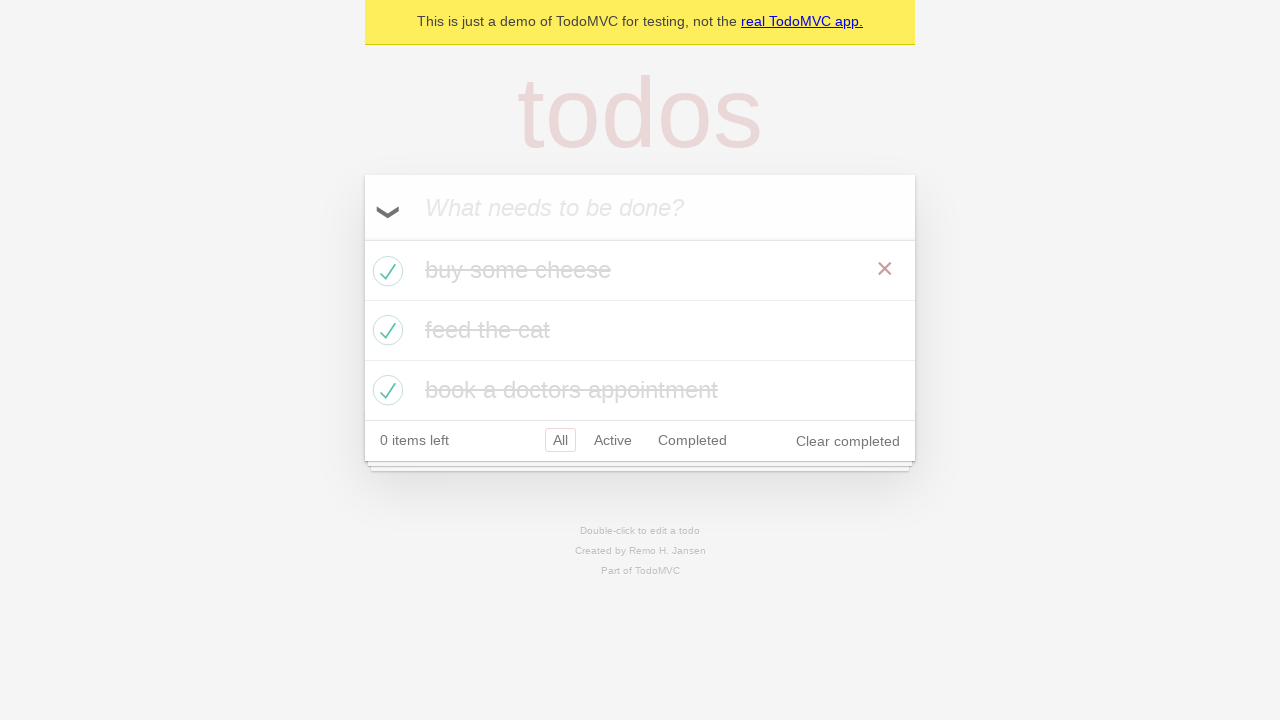